Navigates to the OrangeHRM website and verifies that the page title matches "OrangeHRM" exactly

Starting URL: http://alchemy.hguy.co/orangehrm

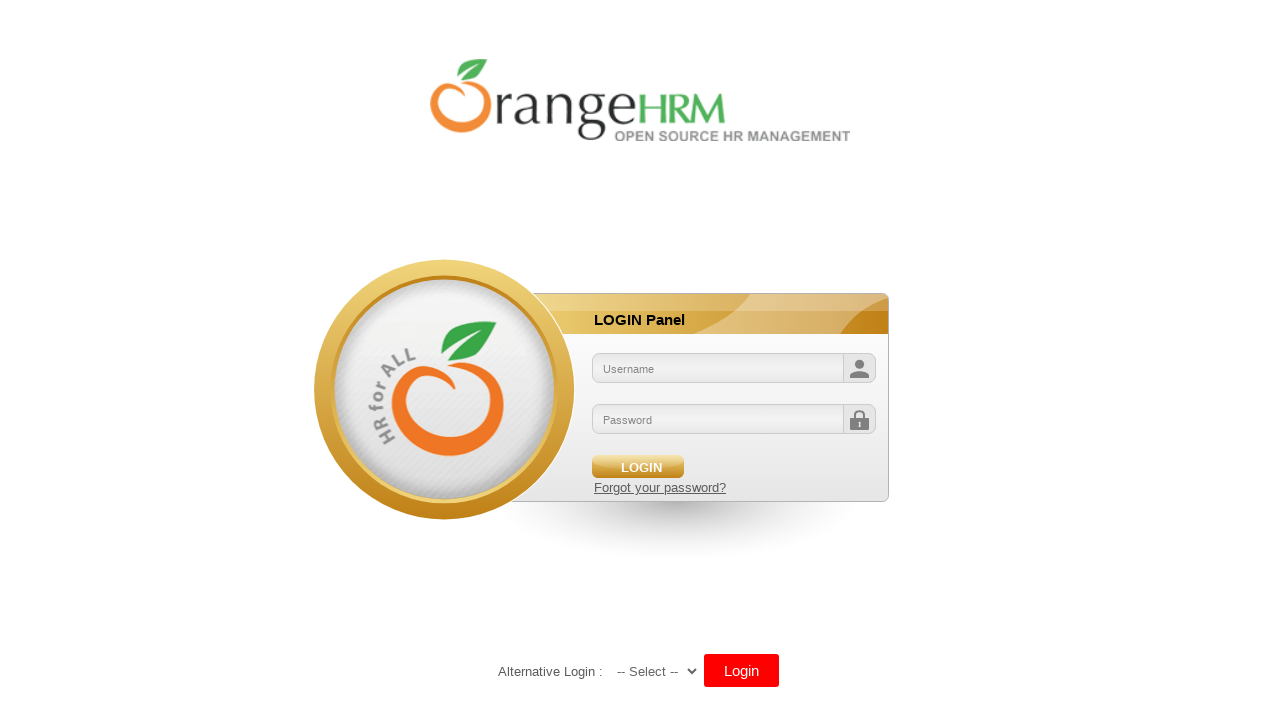

Retrieved page title
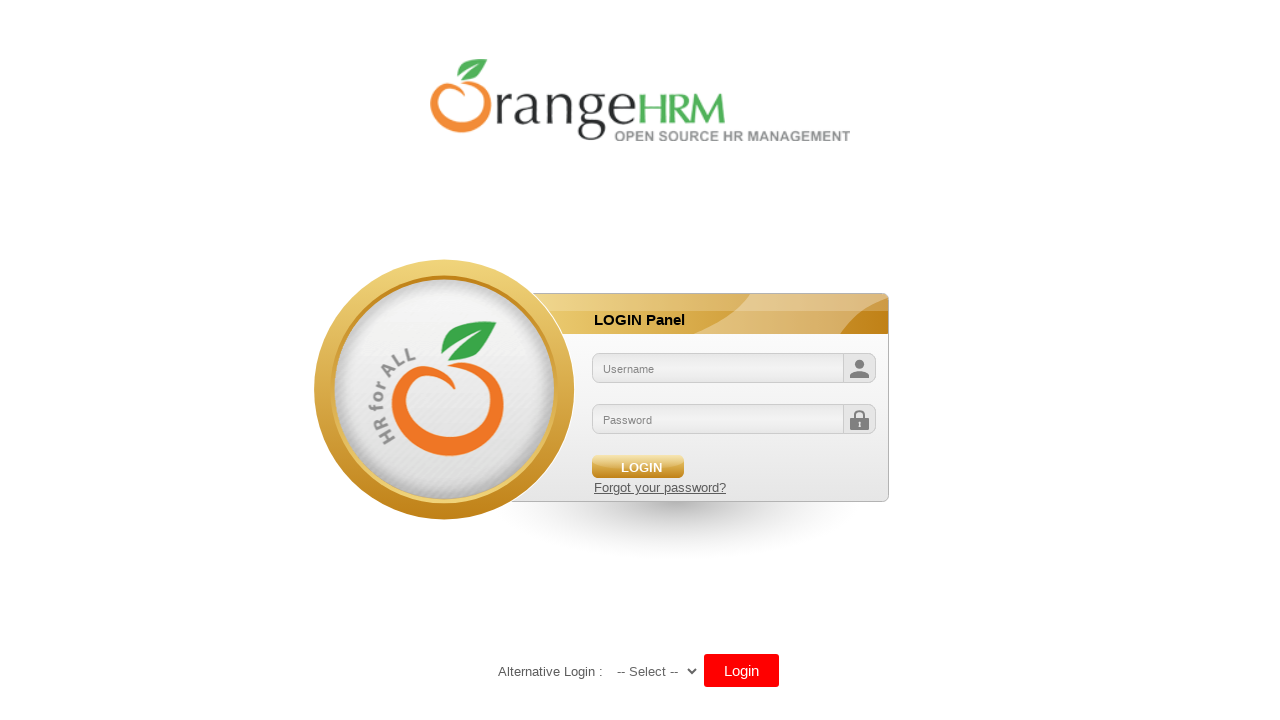

Verified page title matches 'OrangeHRM' exactly
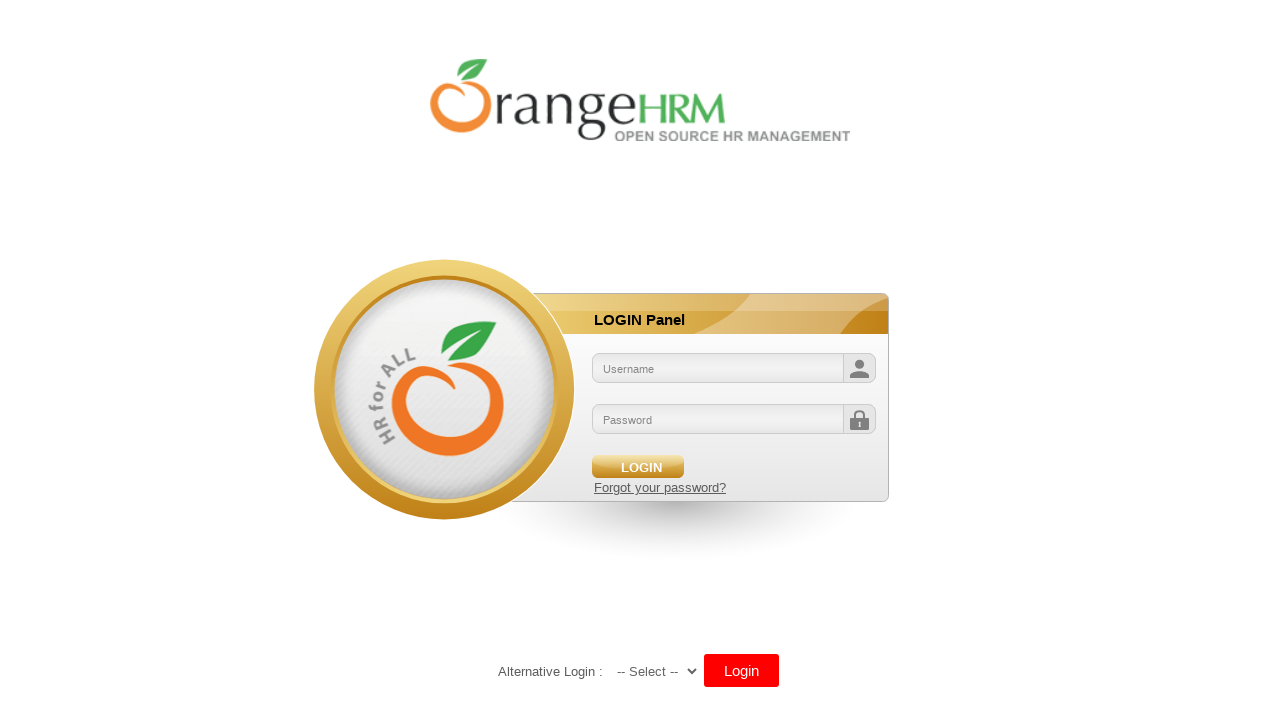

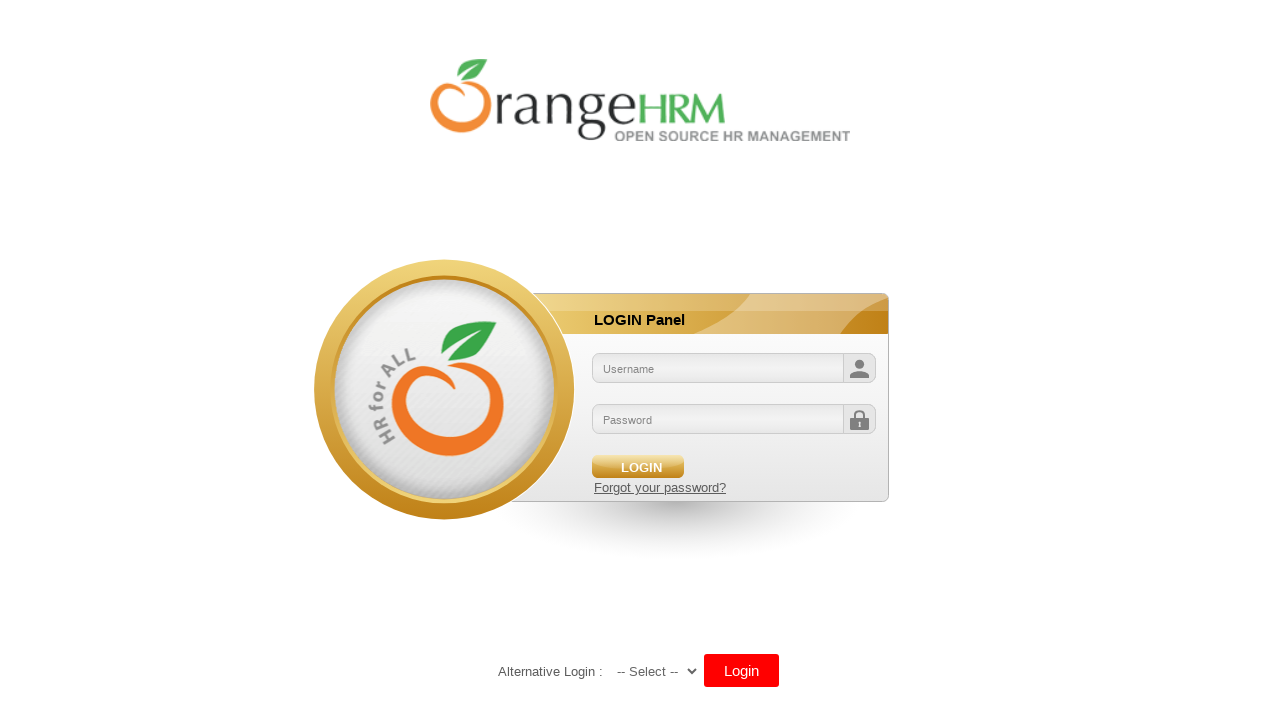